Tests checkbox functionality by checking, unchecking, and validating multiple checkboxes on the page

Starting URL: https://seleniumelements.blogspot.com

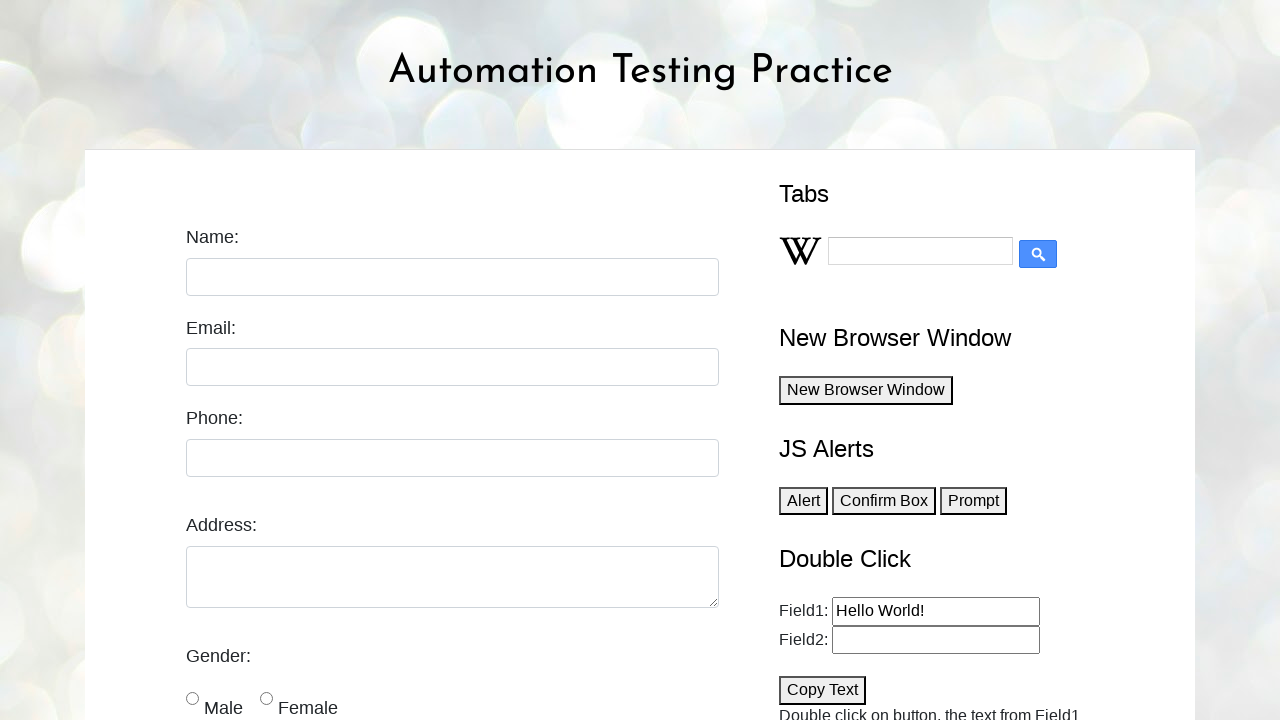

Checked Sunday checkbox at (192, 361) on #sunday
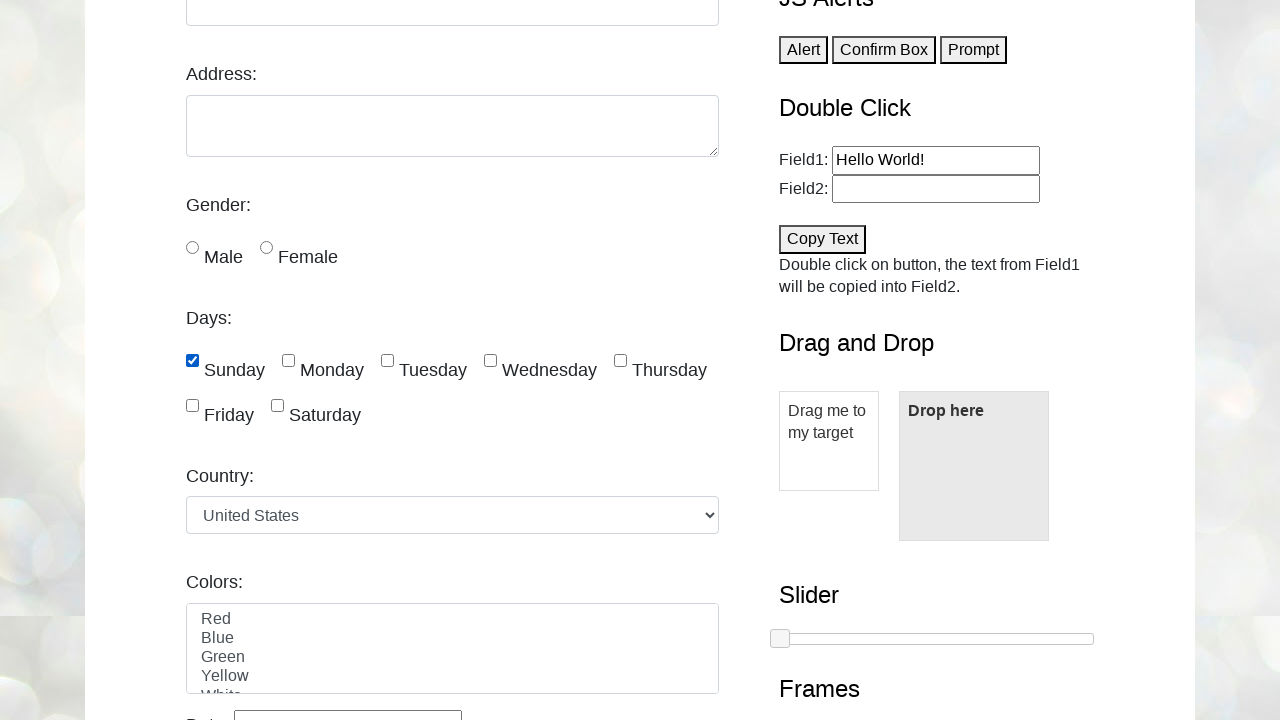

Checked Wednesday checkbox at (490, 361) on [value=wednesday]
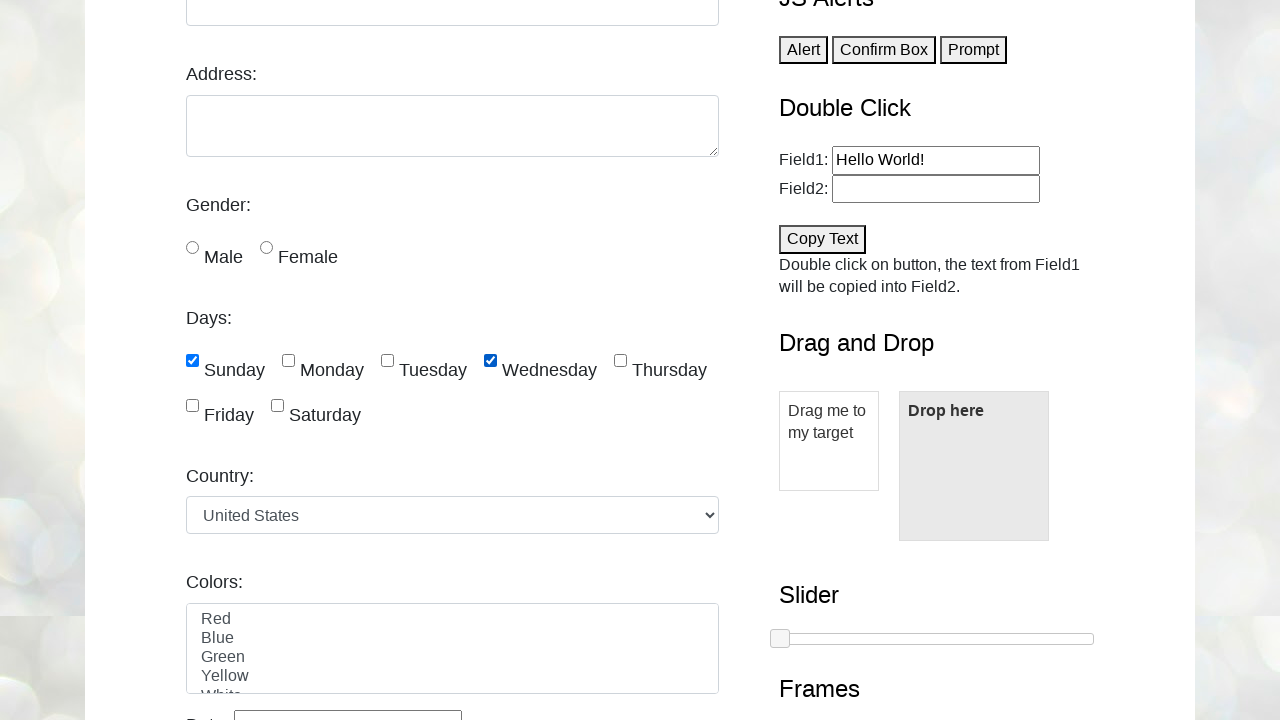

Checked Saturday checkbox at (278, 405) on [value=saturday]
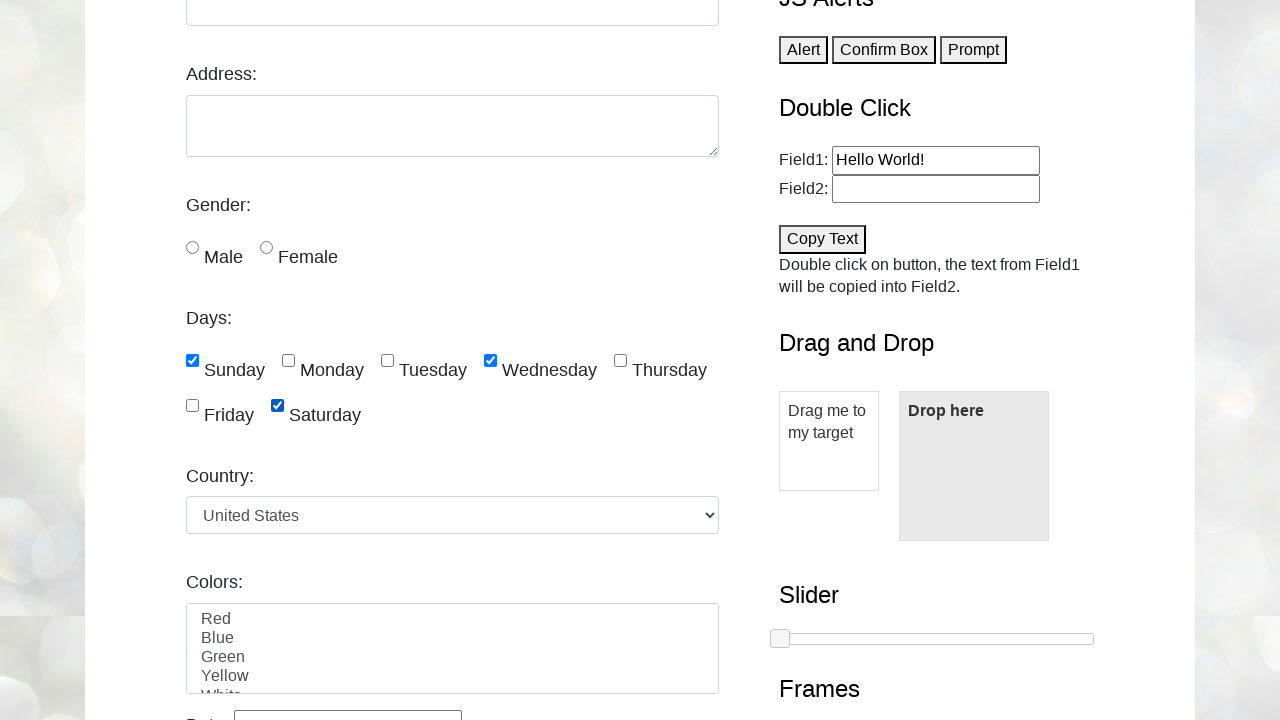

Unchecked Saturday checkbox at (278, 405) on #saturday
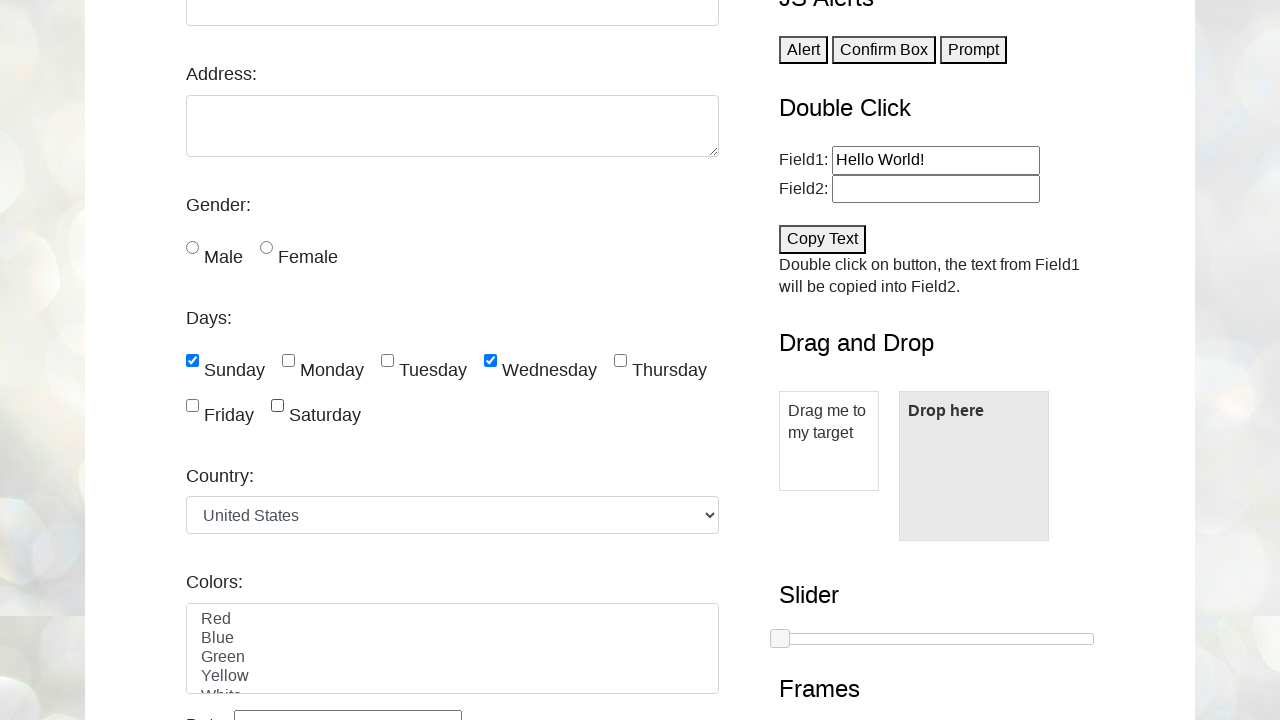

Checked Thursday checkbox at (620, 361) on [type=checkbox][value=thursday]
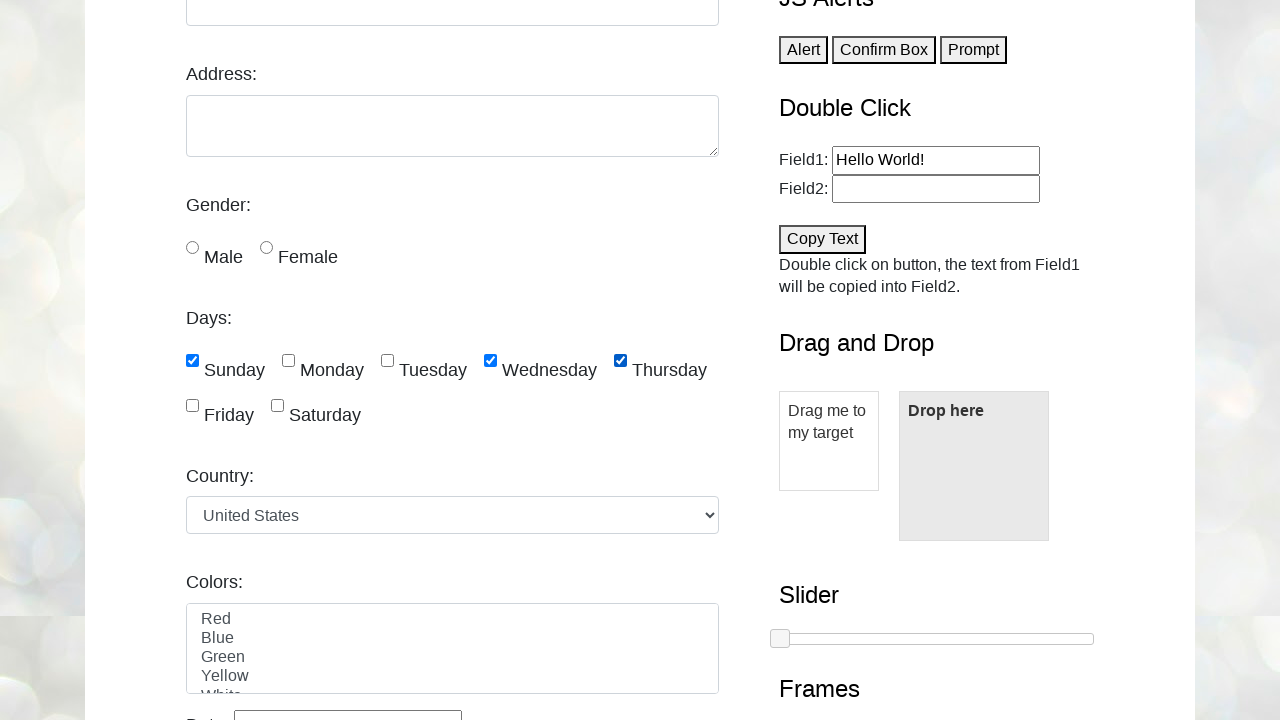

Checked Friday checkbox at (192, 405) on [type=checkbox][value=friday]
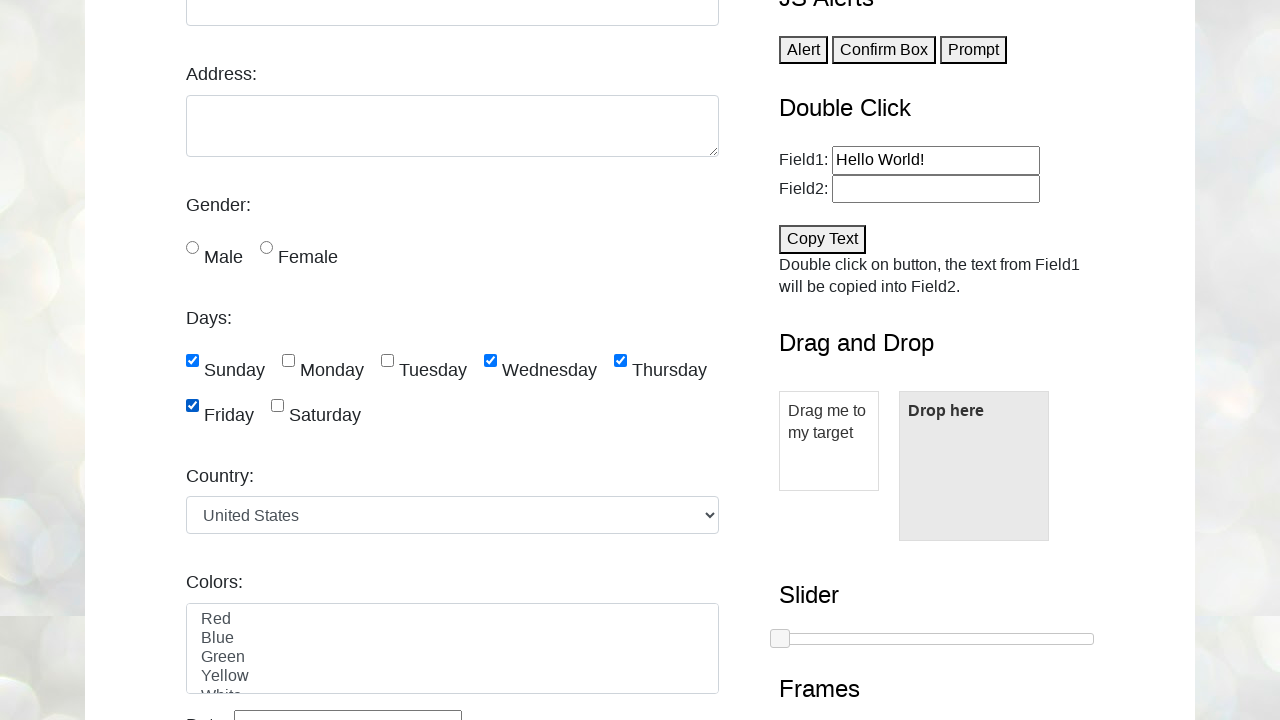

Checked Saturday checkbox again at (278, 405) on [type=checkbox][value=saturday]
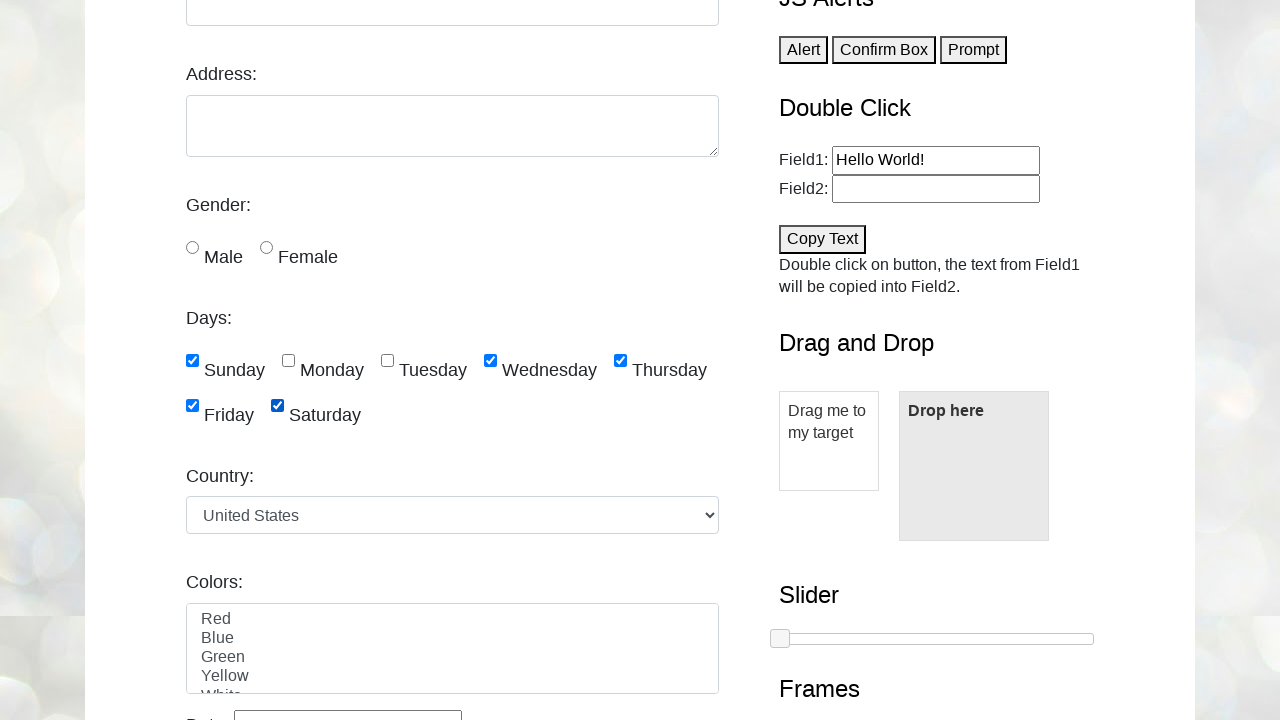

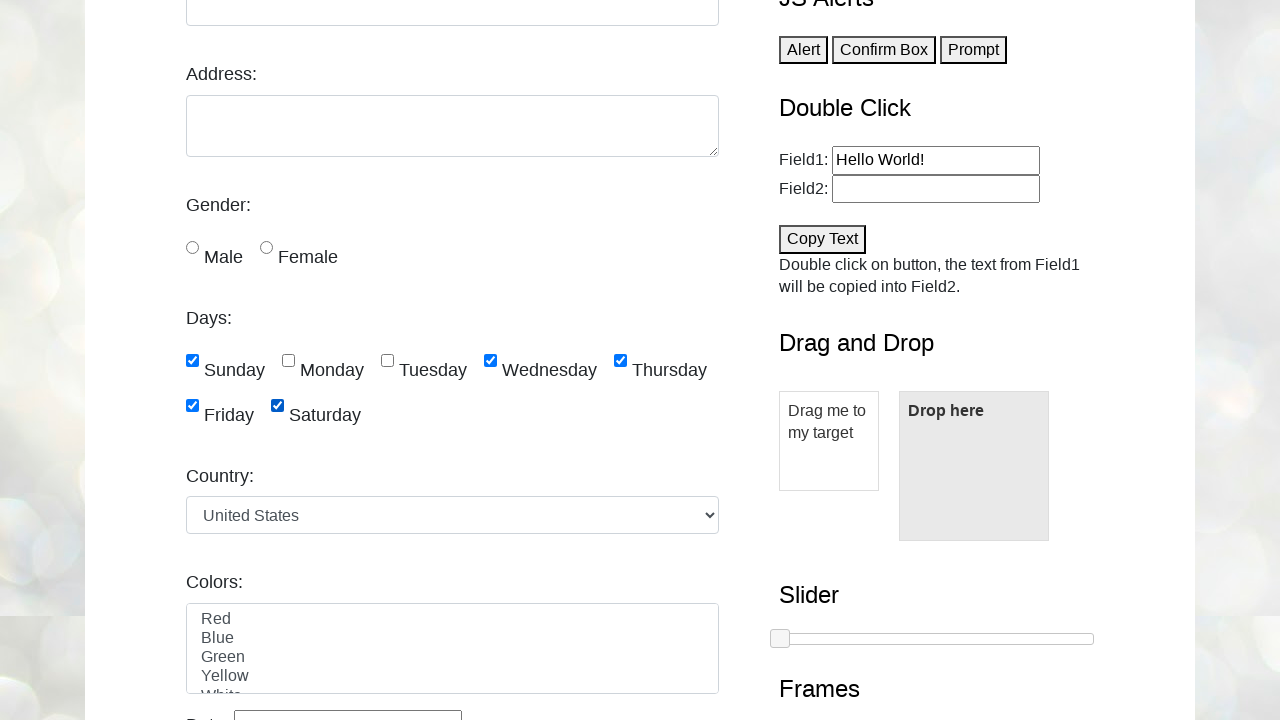